Tests dynamic properties page by waiting for a button to become visible after 5 seconds

Starting URL: https://demoqa.com/dynamic-properties

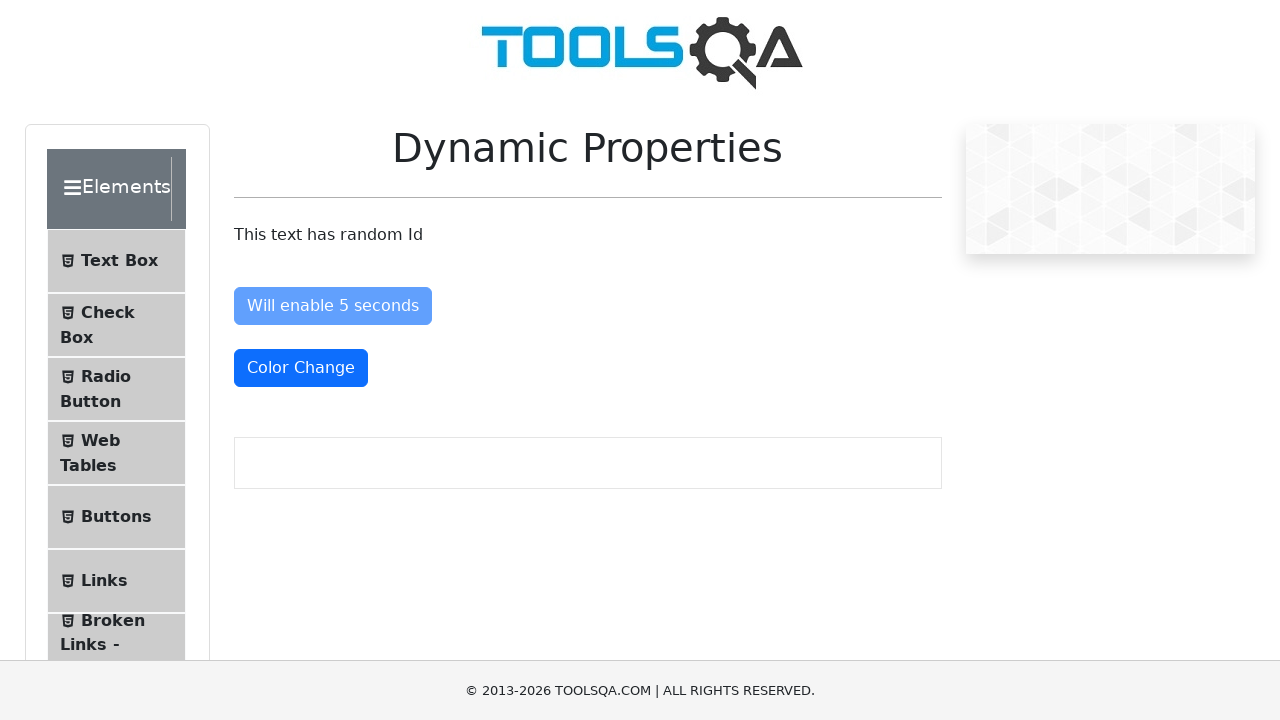

Waited for button with id 'visibleAfter' to appear (timeout 6000ms)
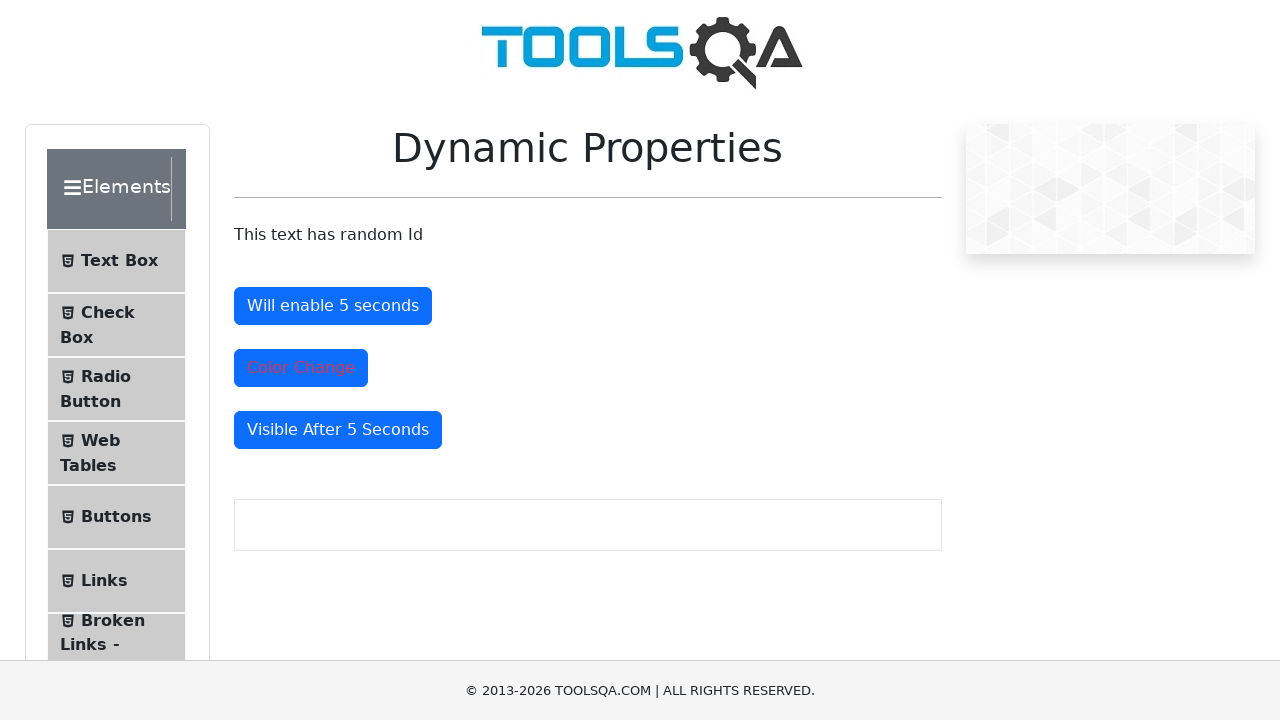

Located button element with id 'visibleAfter'
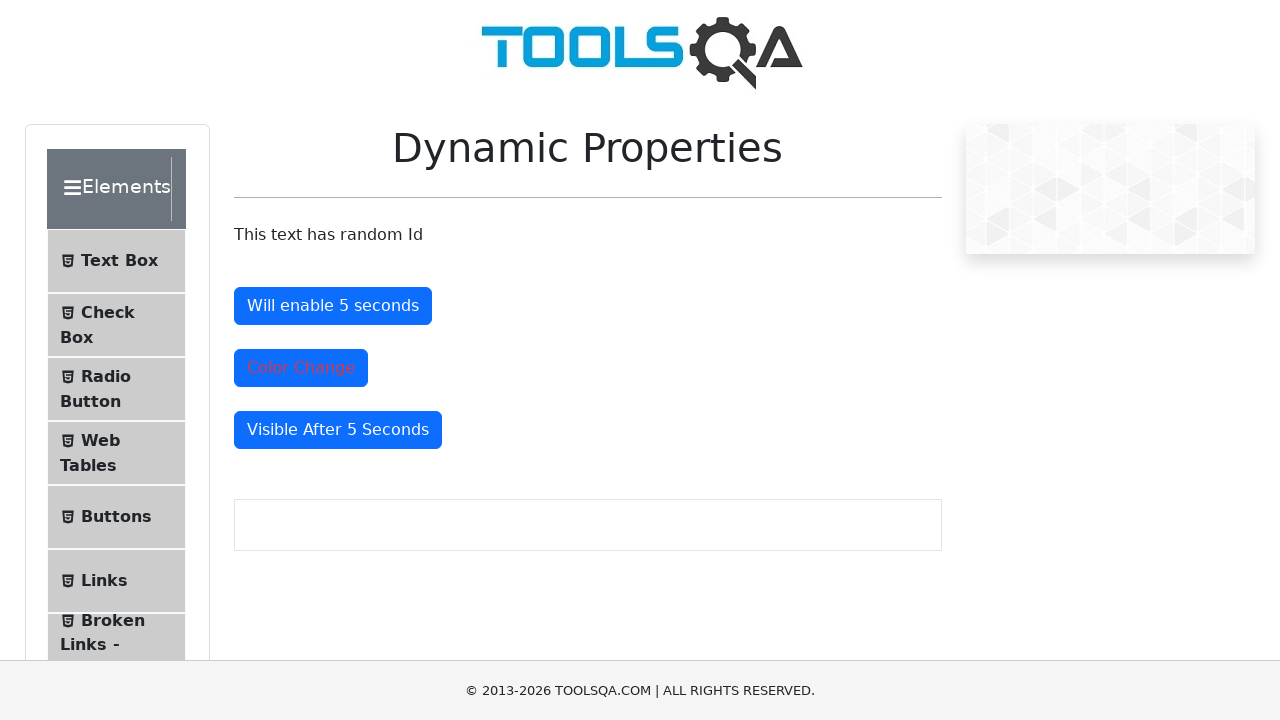

Verified that the button is visible
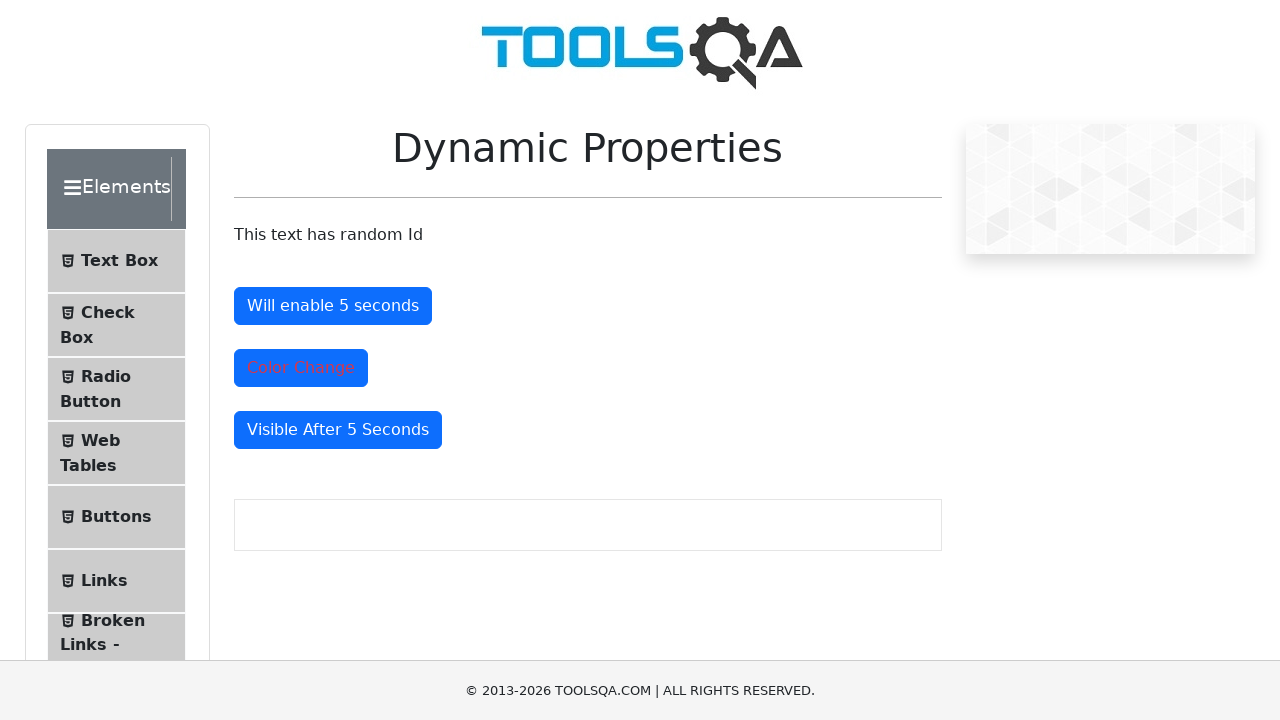

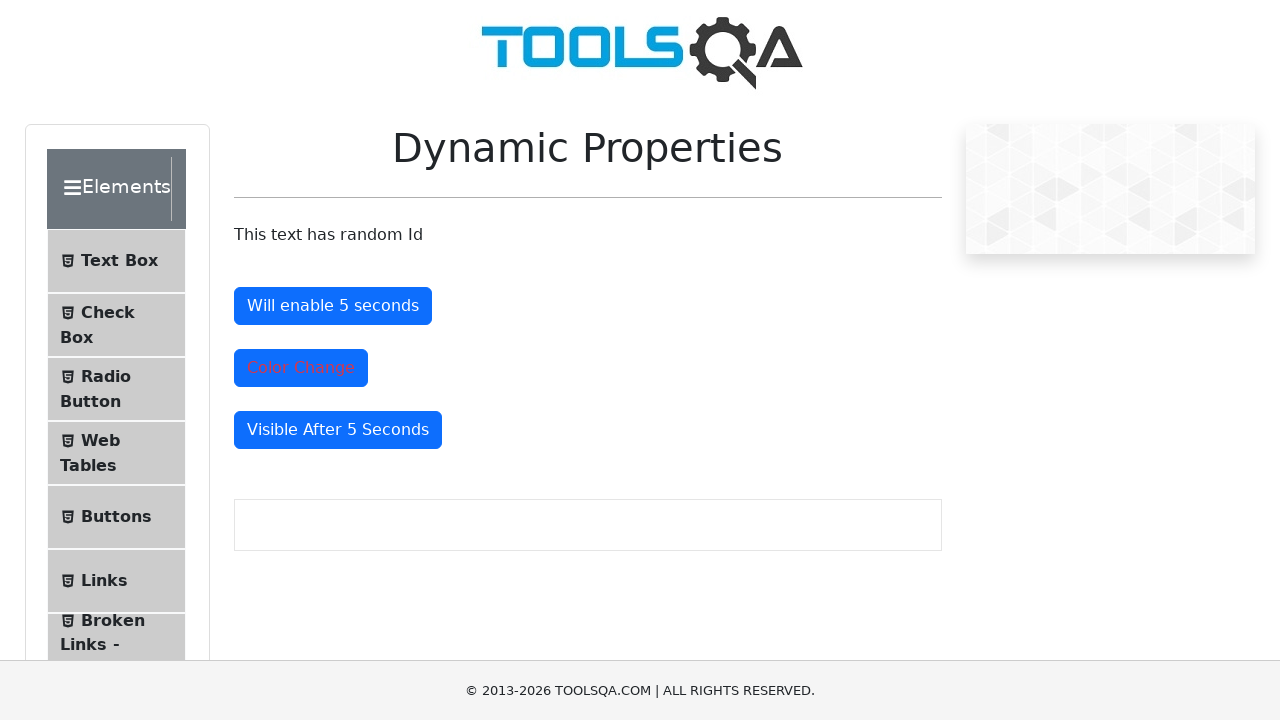